Tests the auto-complete widget on DemoQA by selecting multiple colors in a multi-select field and a single color in a single-select field using keyboard navigation.

Starting URL: https://demoqa.com/auto-complete

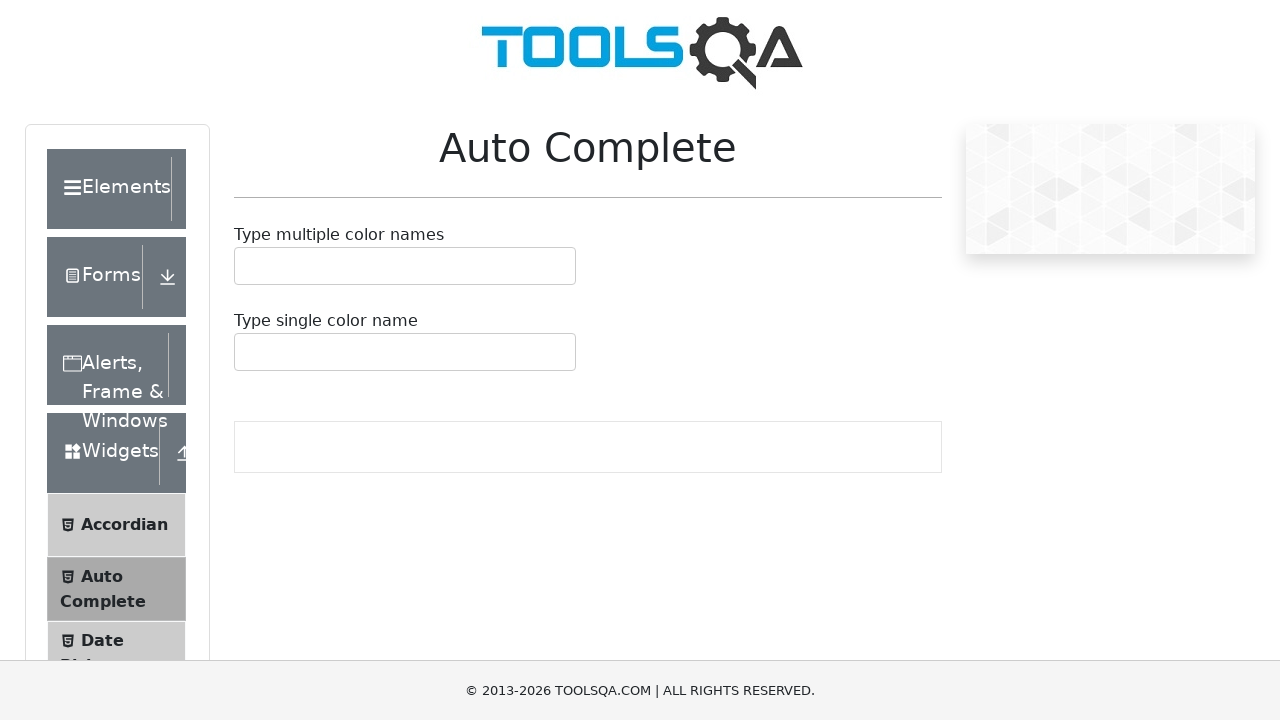

Waited for auto-complete inputs to load
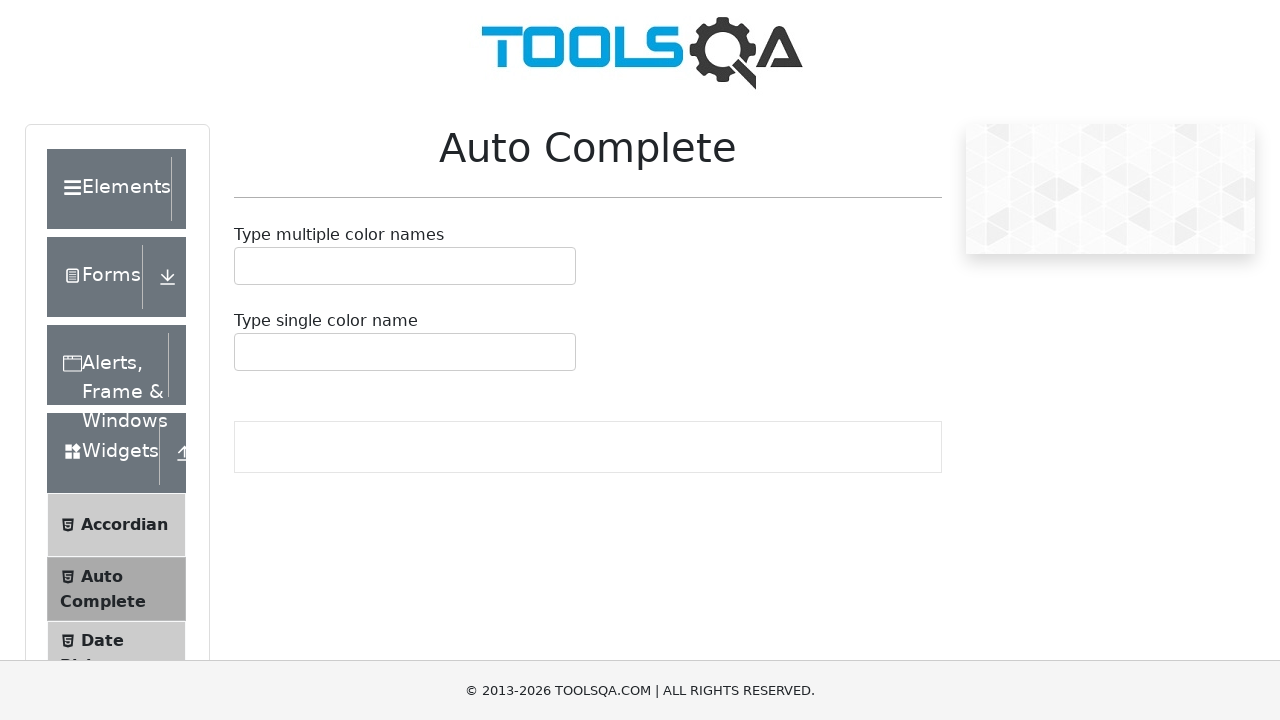

Filled multi-select input with 'Re' on #autoCompleteMultipleInput
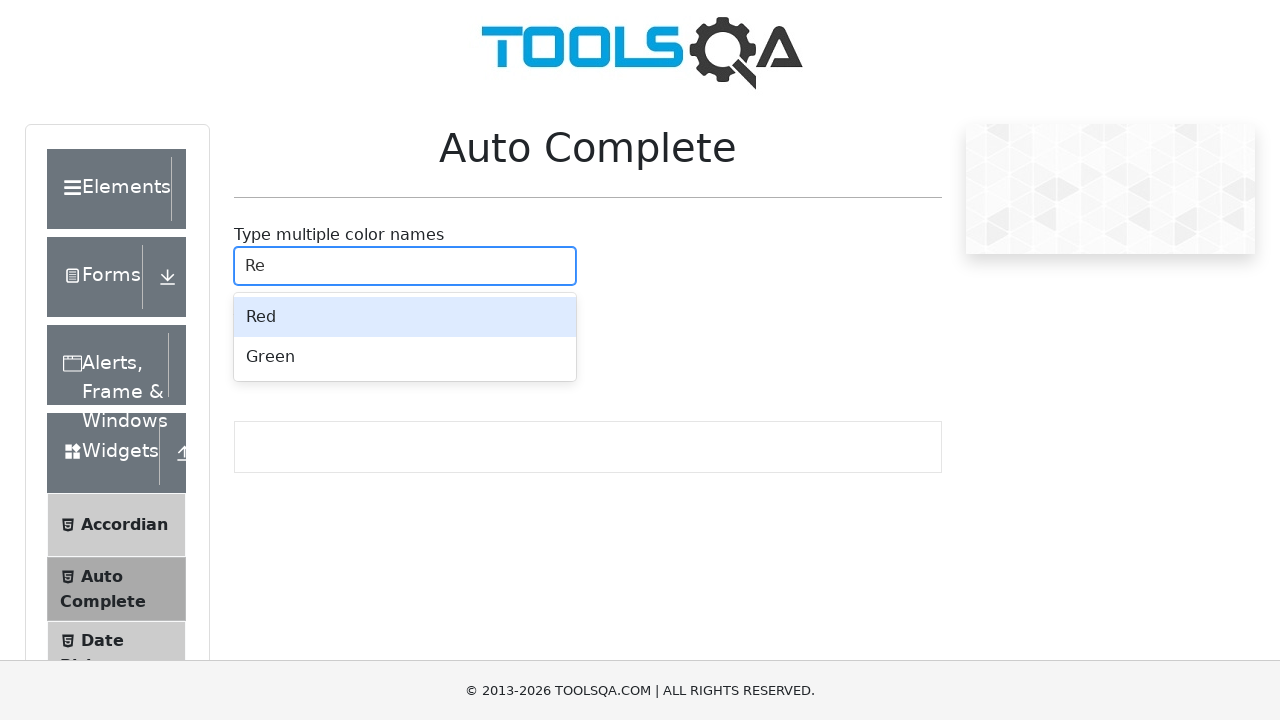

Pressed Enter to select 'Red' in multi-select field
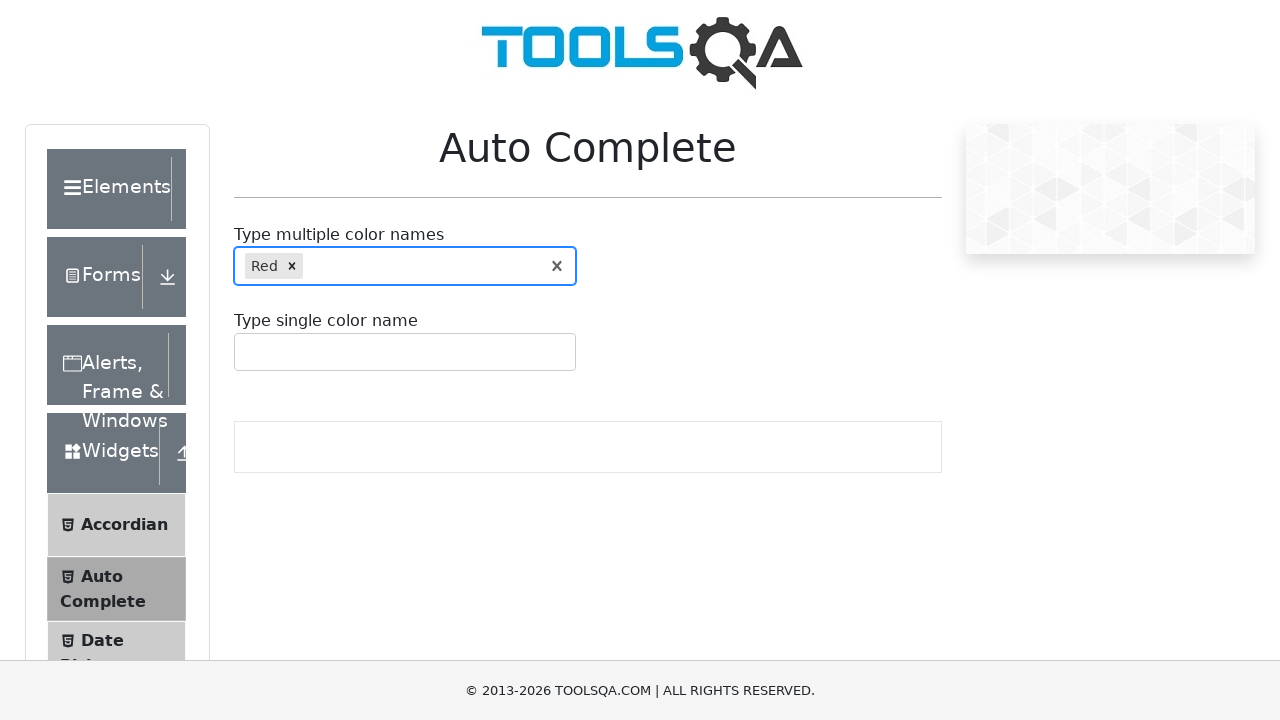

Filled multi-select input with 'b' on #autoCompleteMultipleInput
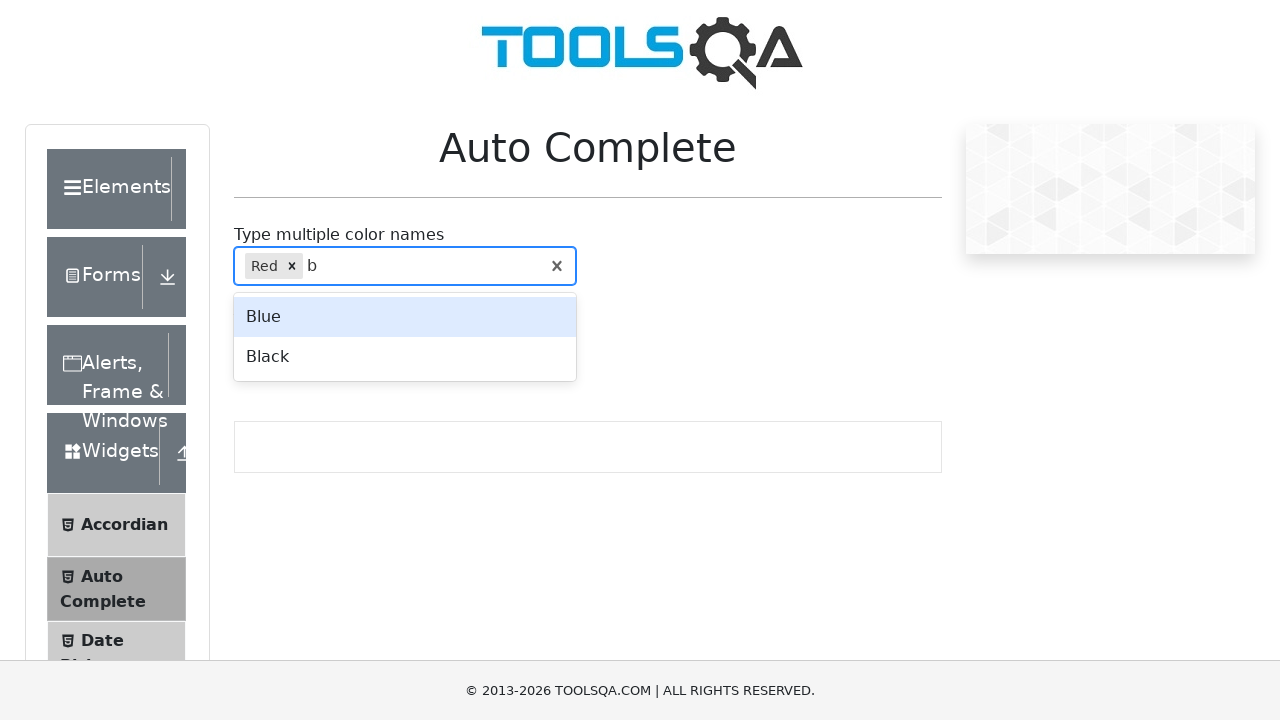

Pressed ArrowDown to navigate dropdown options
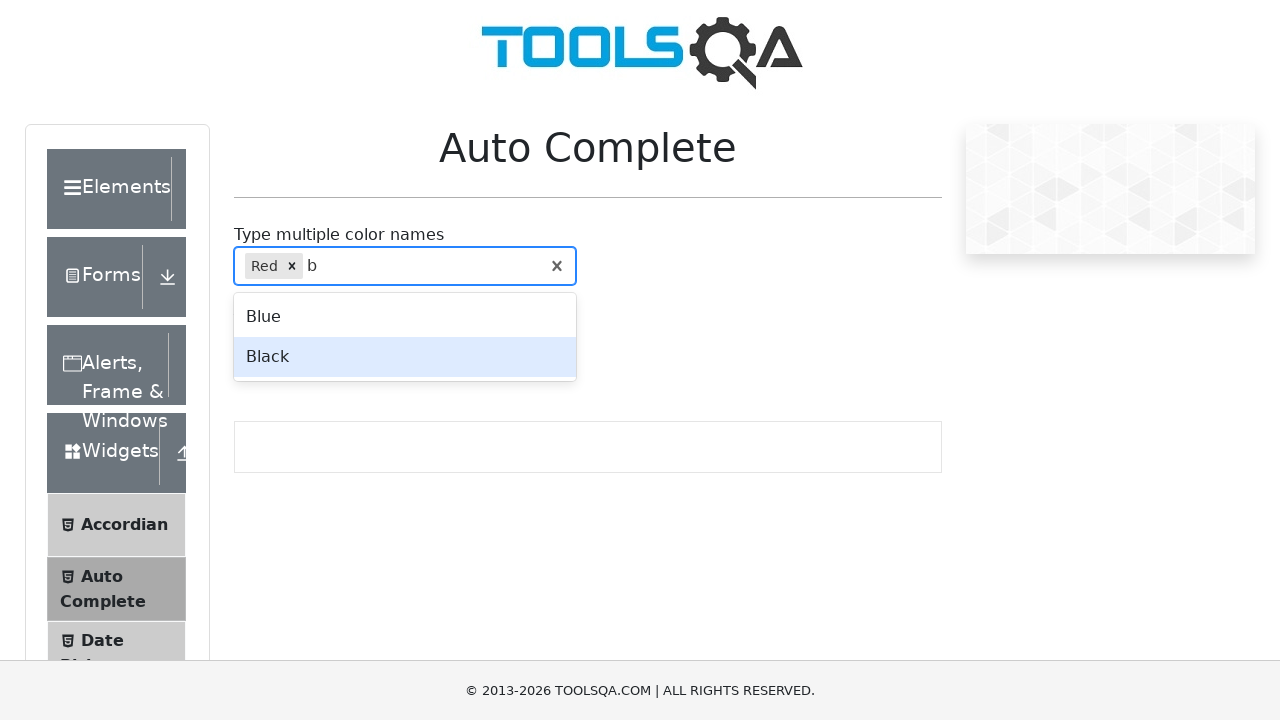

Pressed Enter to select 'Blue' or 'Black' in multi-select field
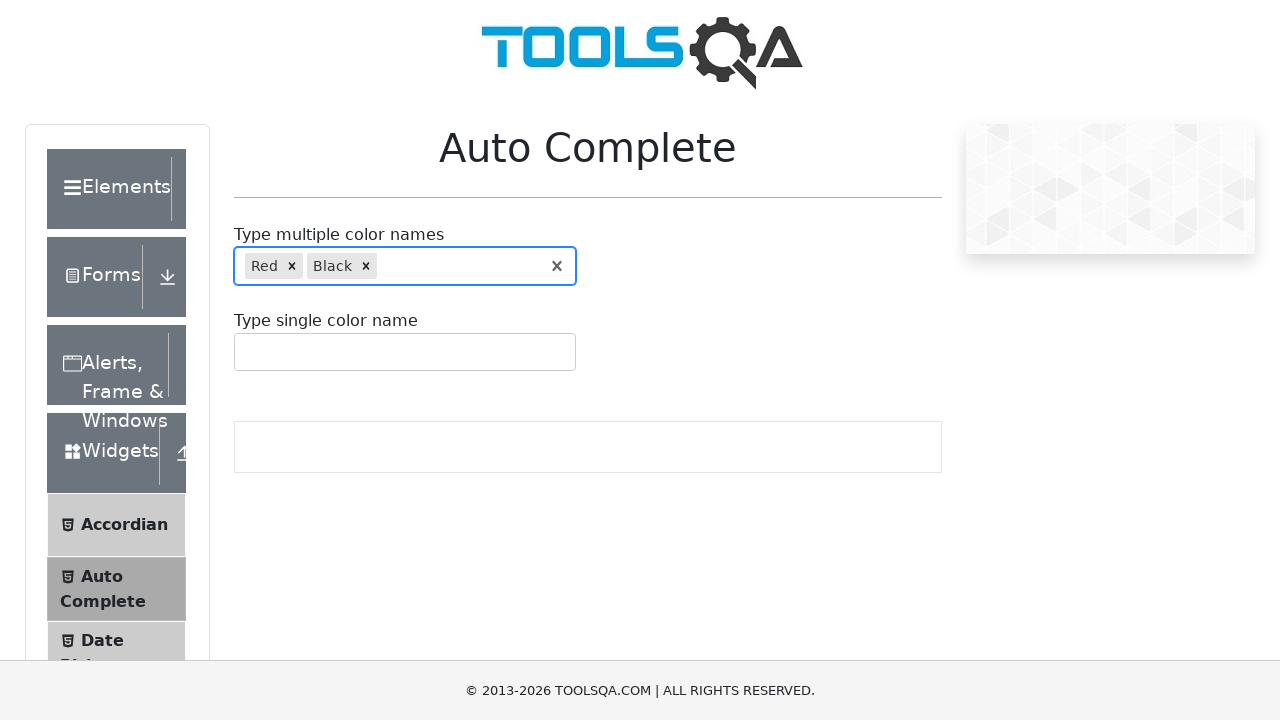

Filled single-select input with 're' on #autoCompleteSingleInput
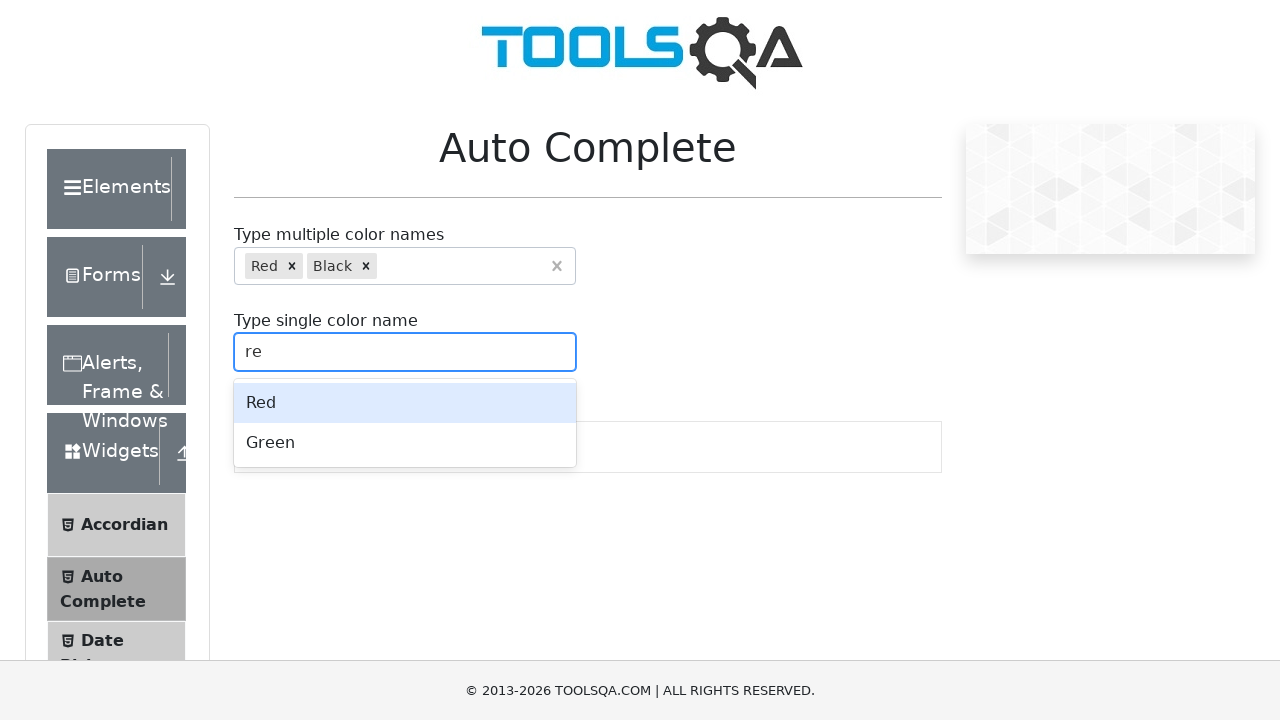

Pressed Enter to select 'Red' in single-select field
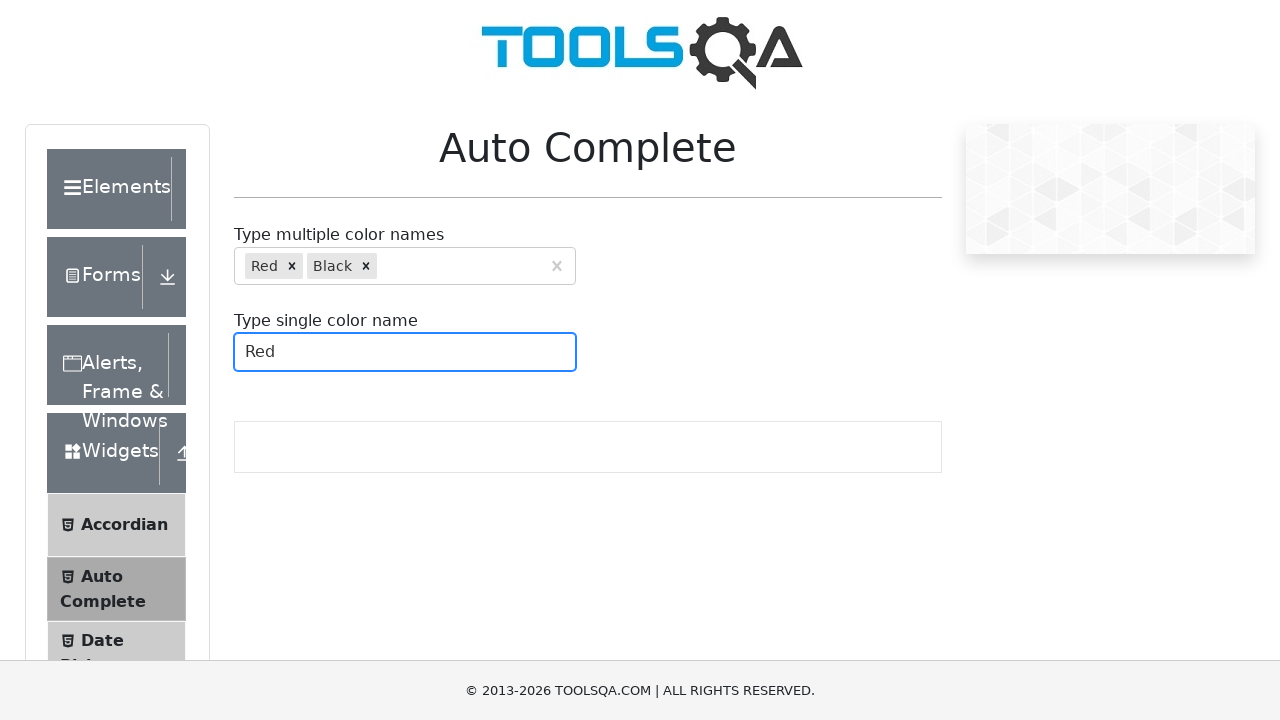

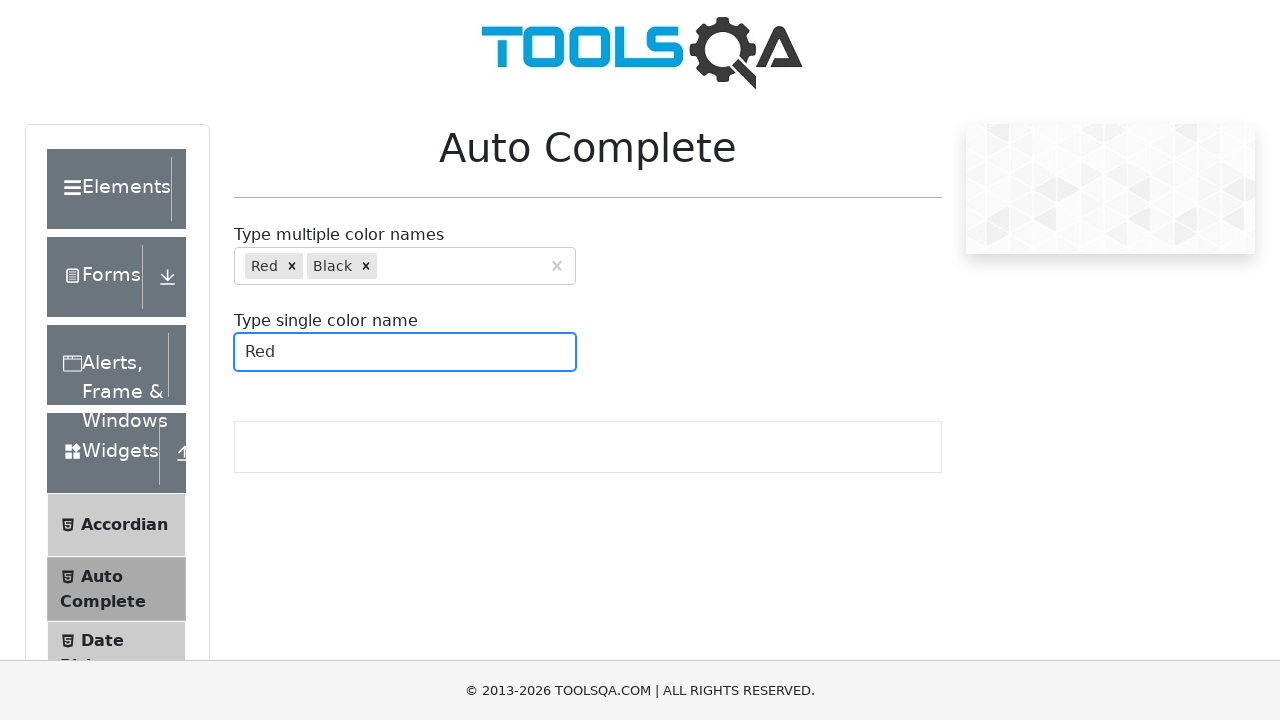